Tests date picker functionality by selecting a specific date (June 14, 2024) through year, month, and day selection

Starting URL: https://rahulshettyacademy.com/seleniumPractise/#/offers

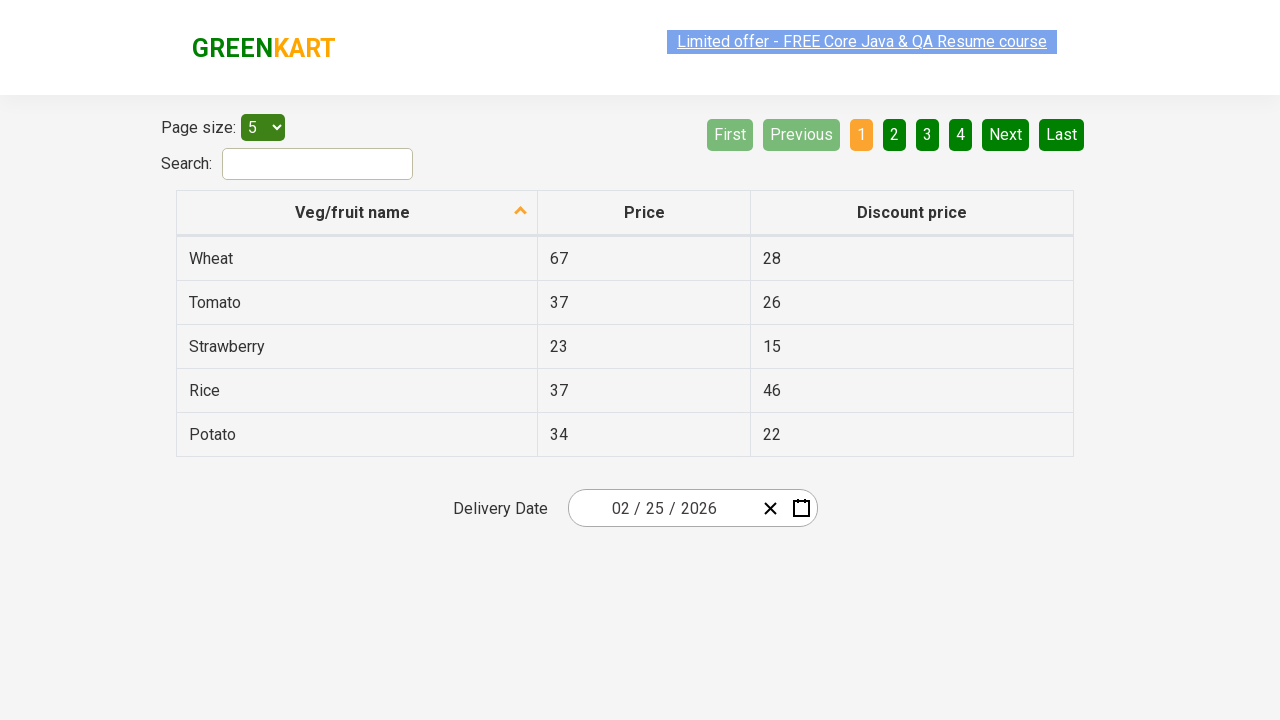

Clicked date picker to open calendar at (662, 508) on xpath=//div[@class='react-date-picker__inputGroup']
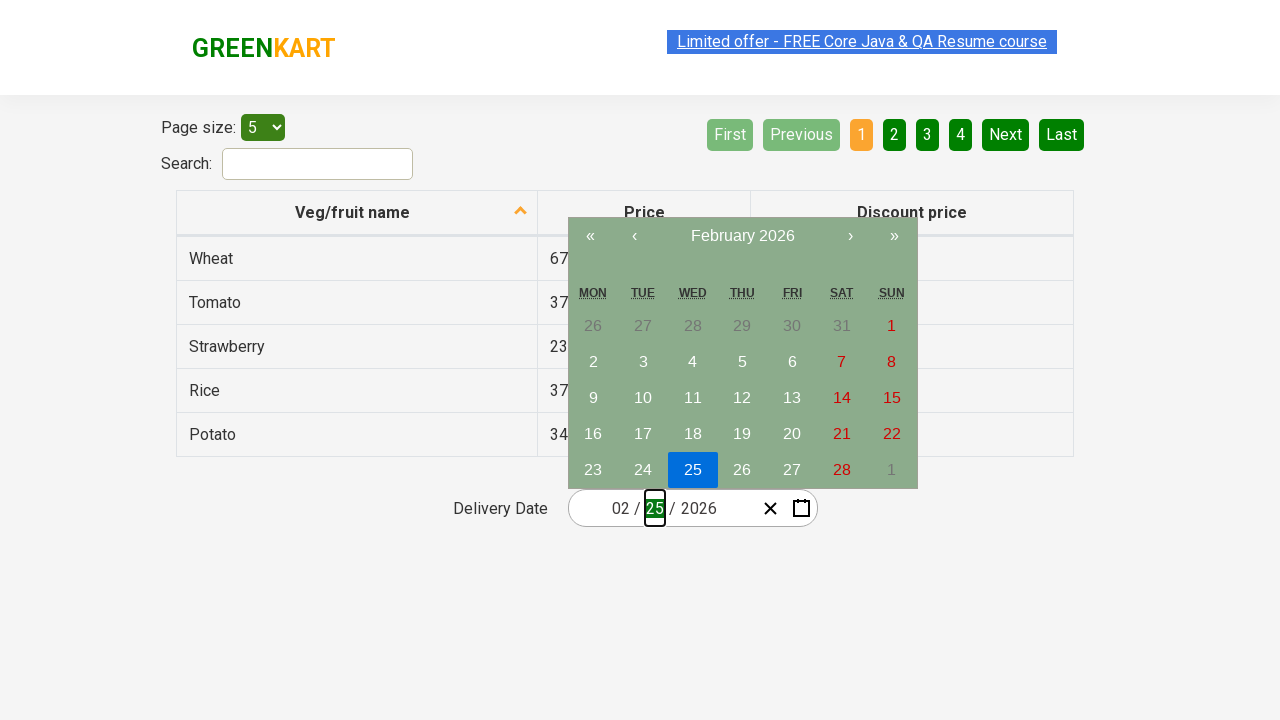

Clicked navigation label to navigate to year view at (742, 236) on xpath=//span[@class='react-calendar__navigation__label__labelText react-calendar
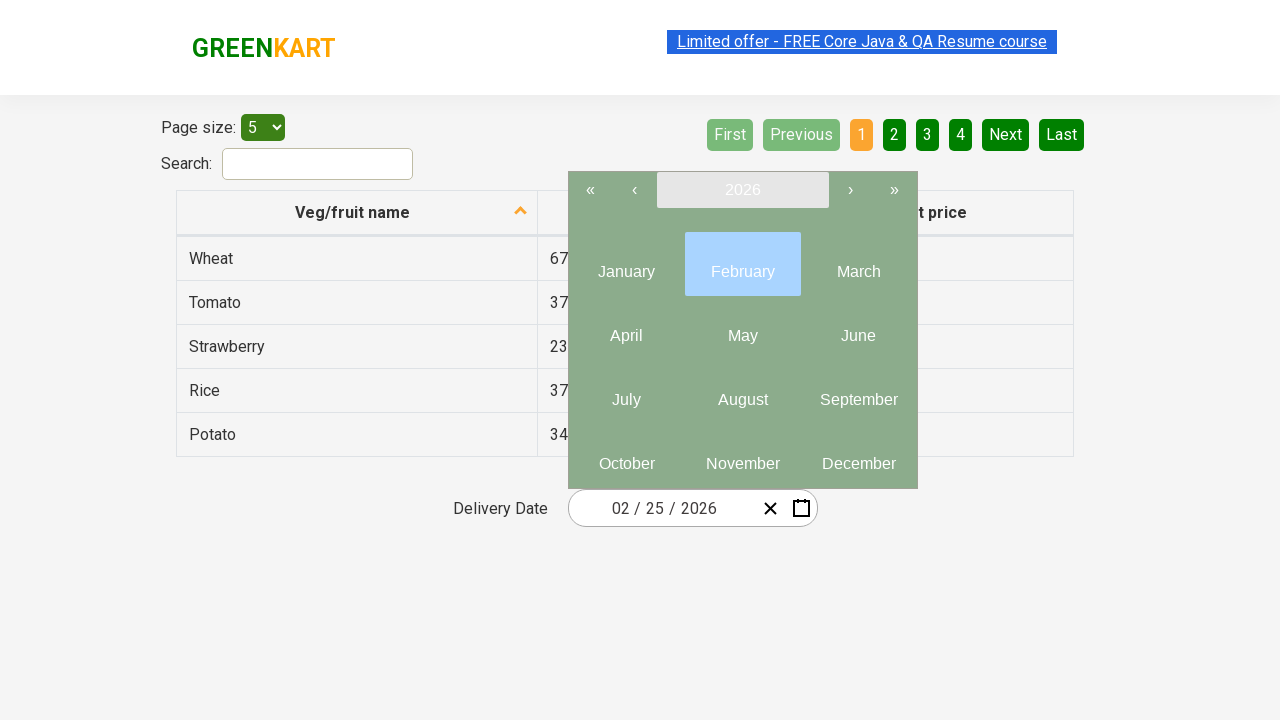

Clicked navigation label again to navigate to decade/year selection view at (742, 190) on xpath=//span[@class='react-calendar__navigation__label__labelText react-calendar
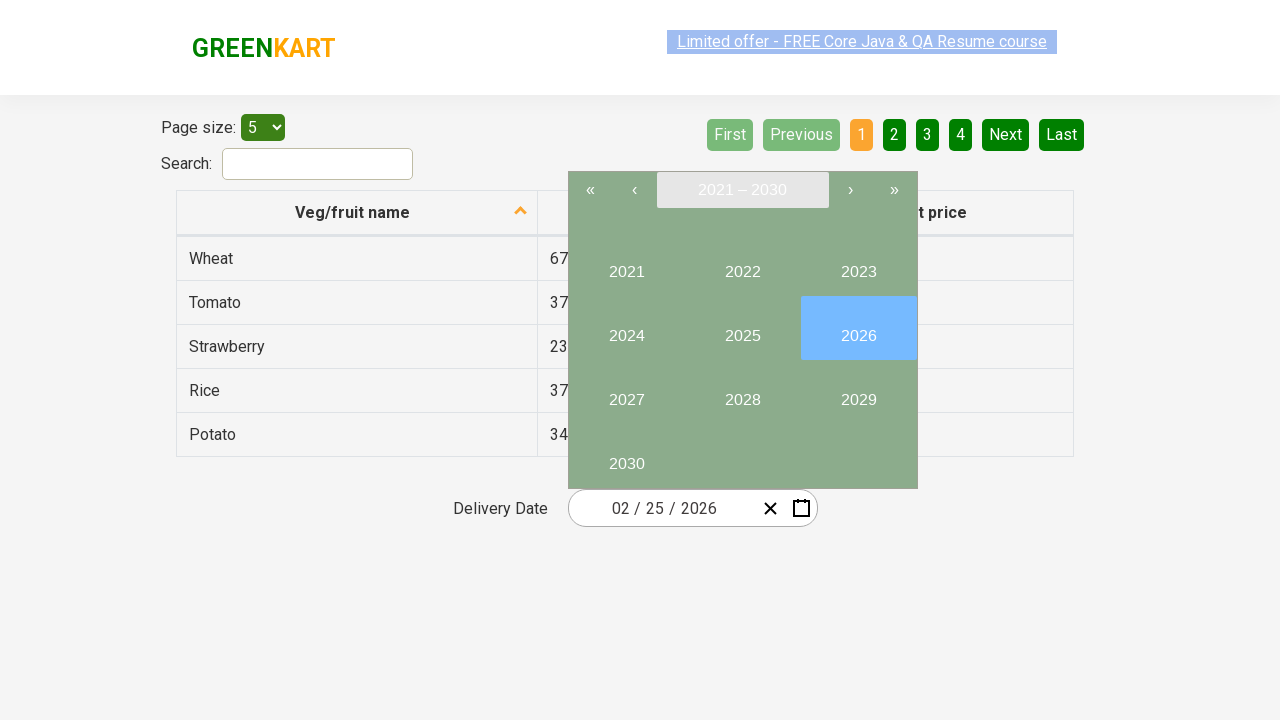

Selected year 2024 at (626, 328) on xpath=//button[text()='2024']
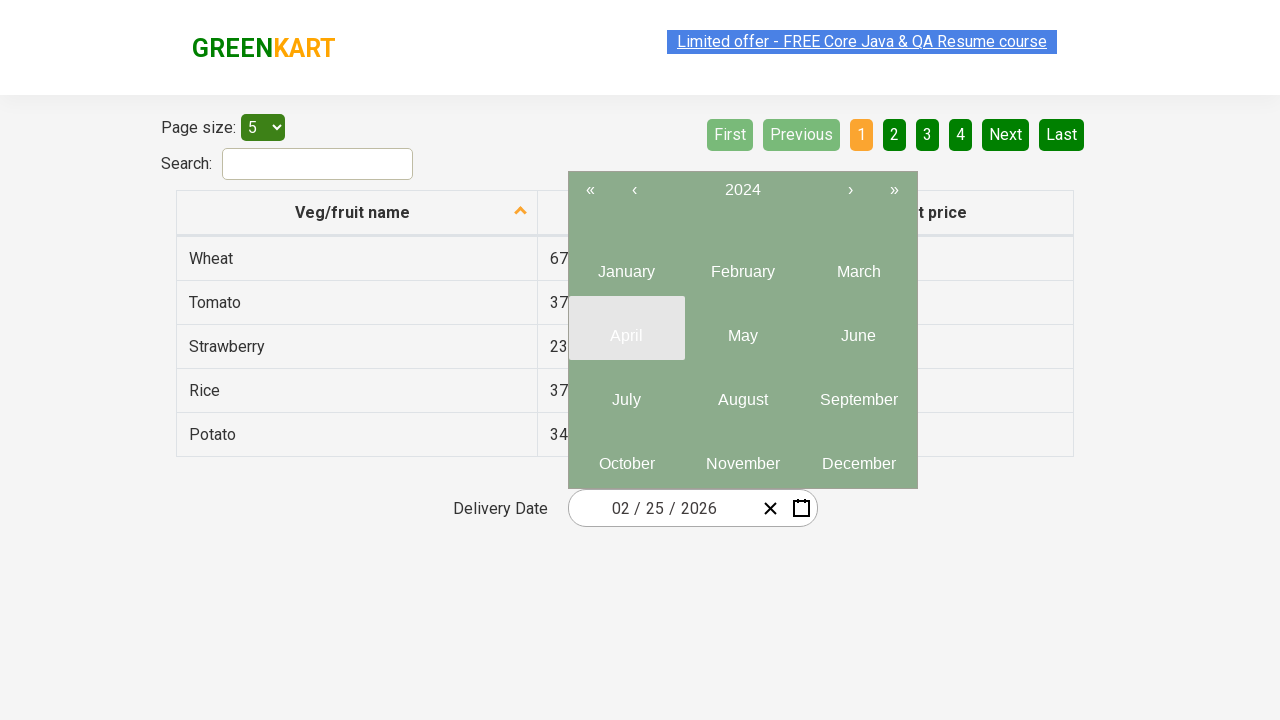

Selected June (month 6) at (858, 328) on .react-calendar__year-view__months__month >> nth=5
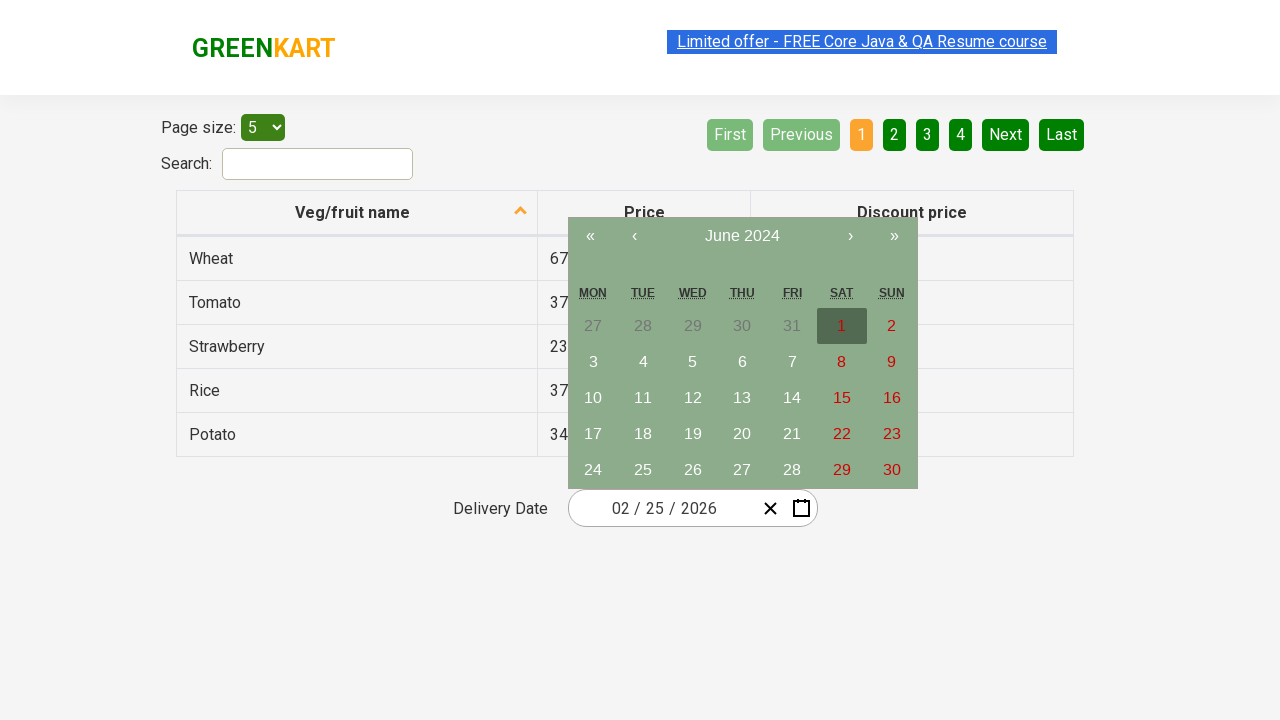

Selected day 14 to complete date selection (June 14, 2024) at (792, 398) on xpath=//abbr[text()='14']
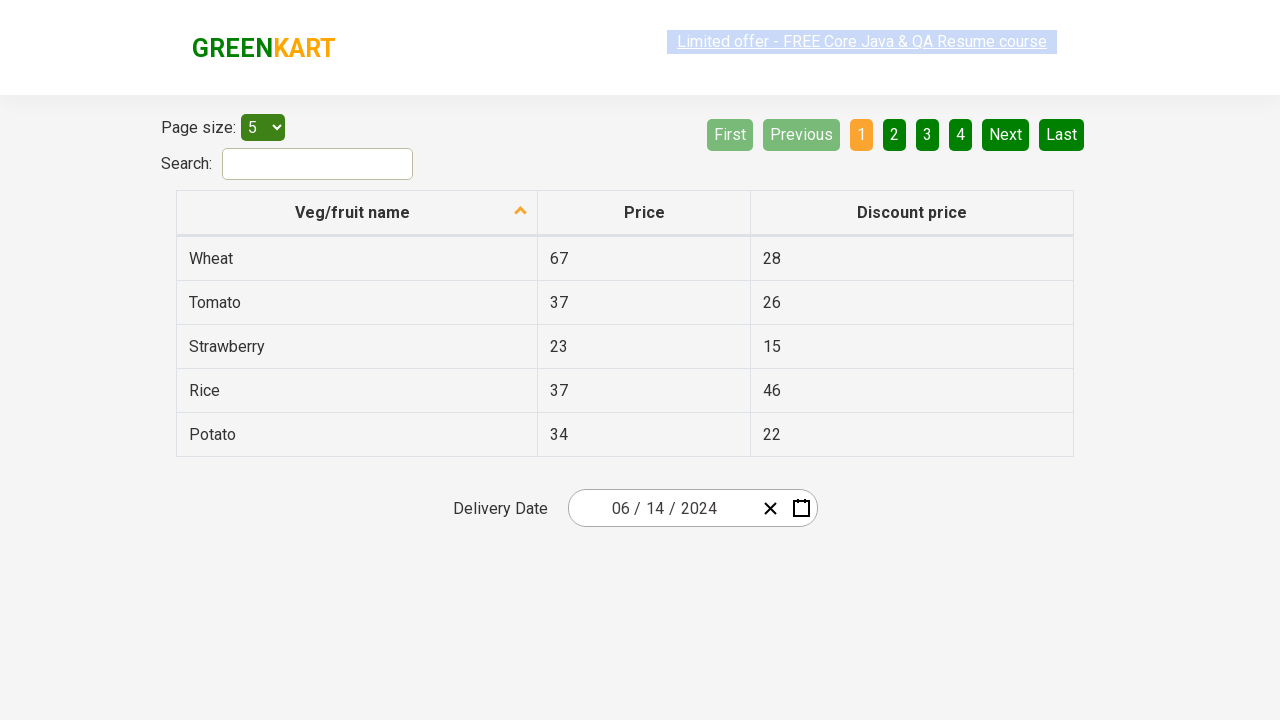

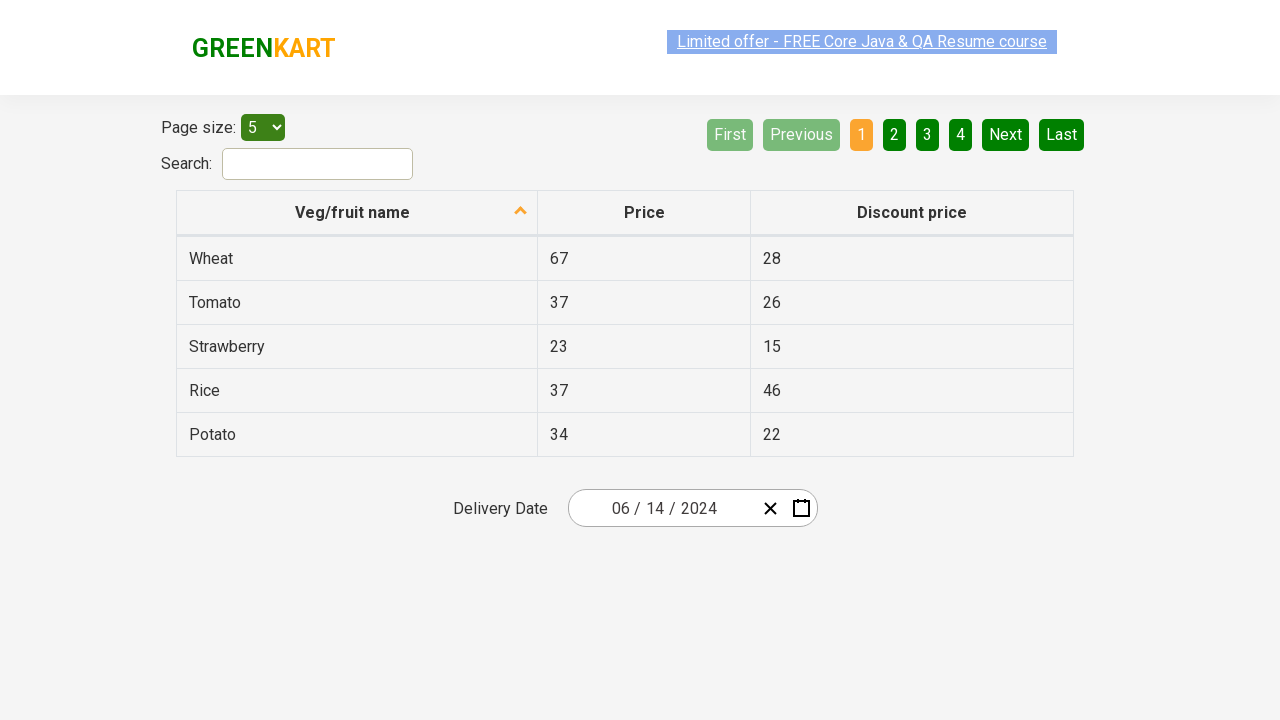